Navigates to Flipkart homepage and maximizes the browser window

Starting URL: https://www.flipkart.com/

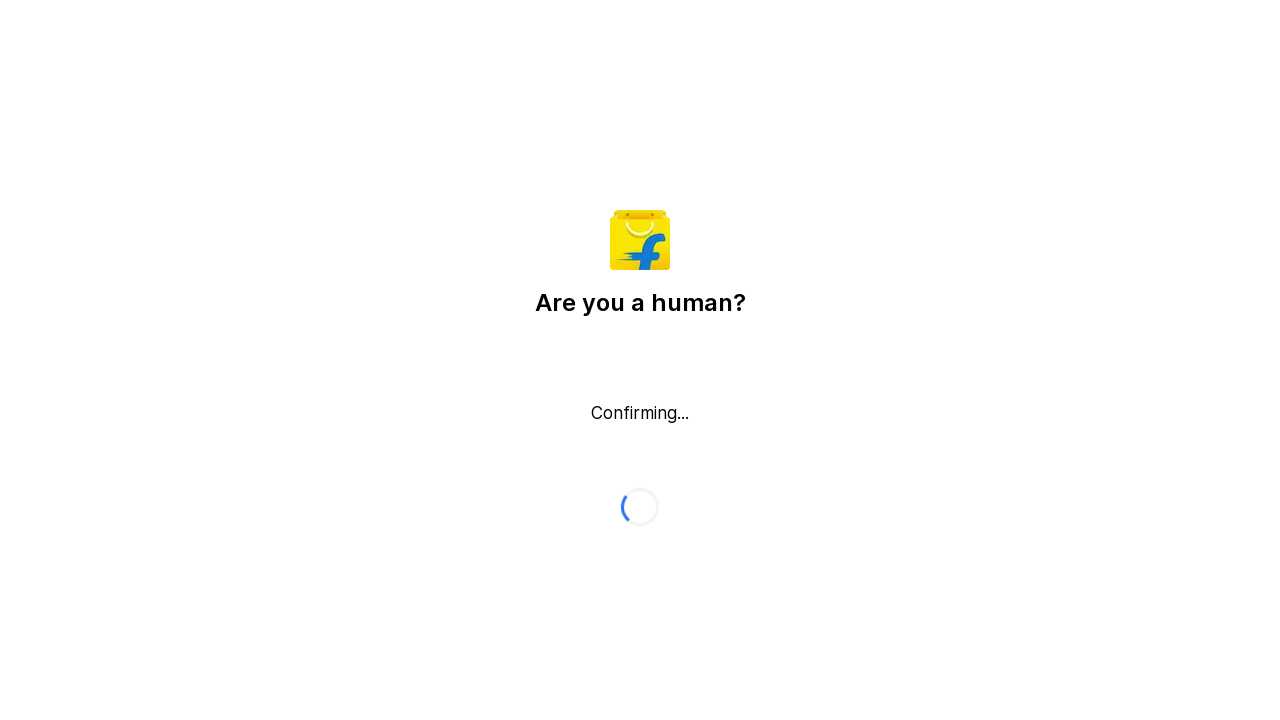

Navigated to Flipkart homepage
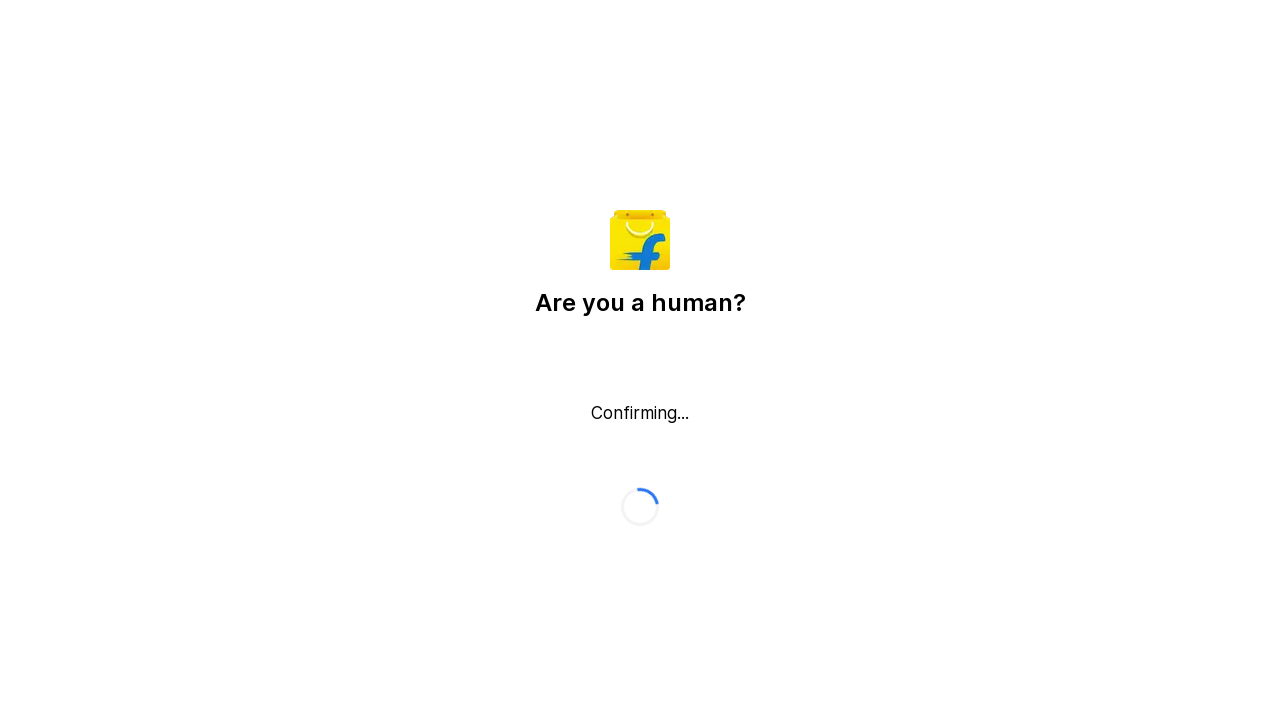

Maximized browser window to 1920x1080
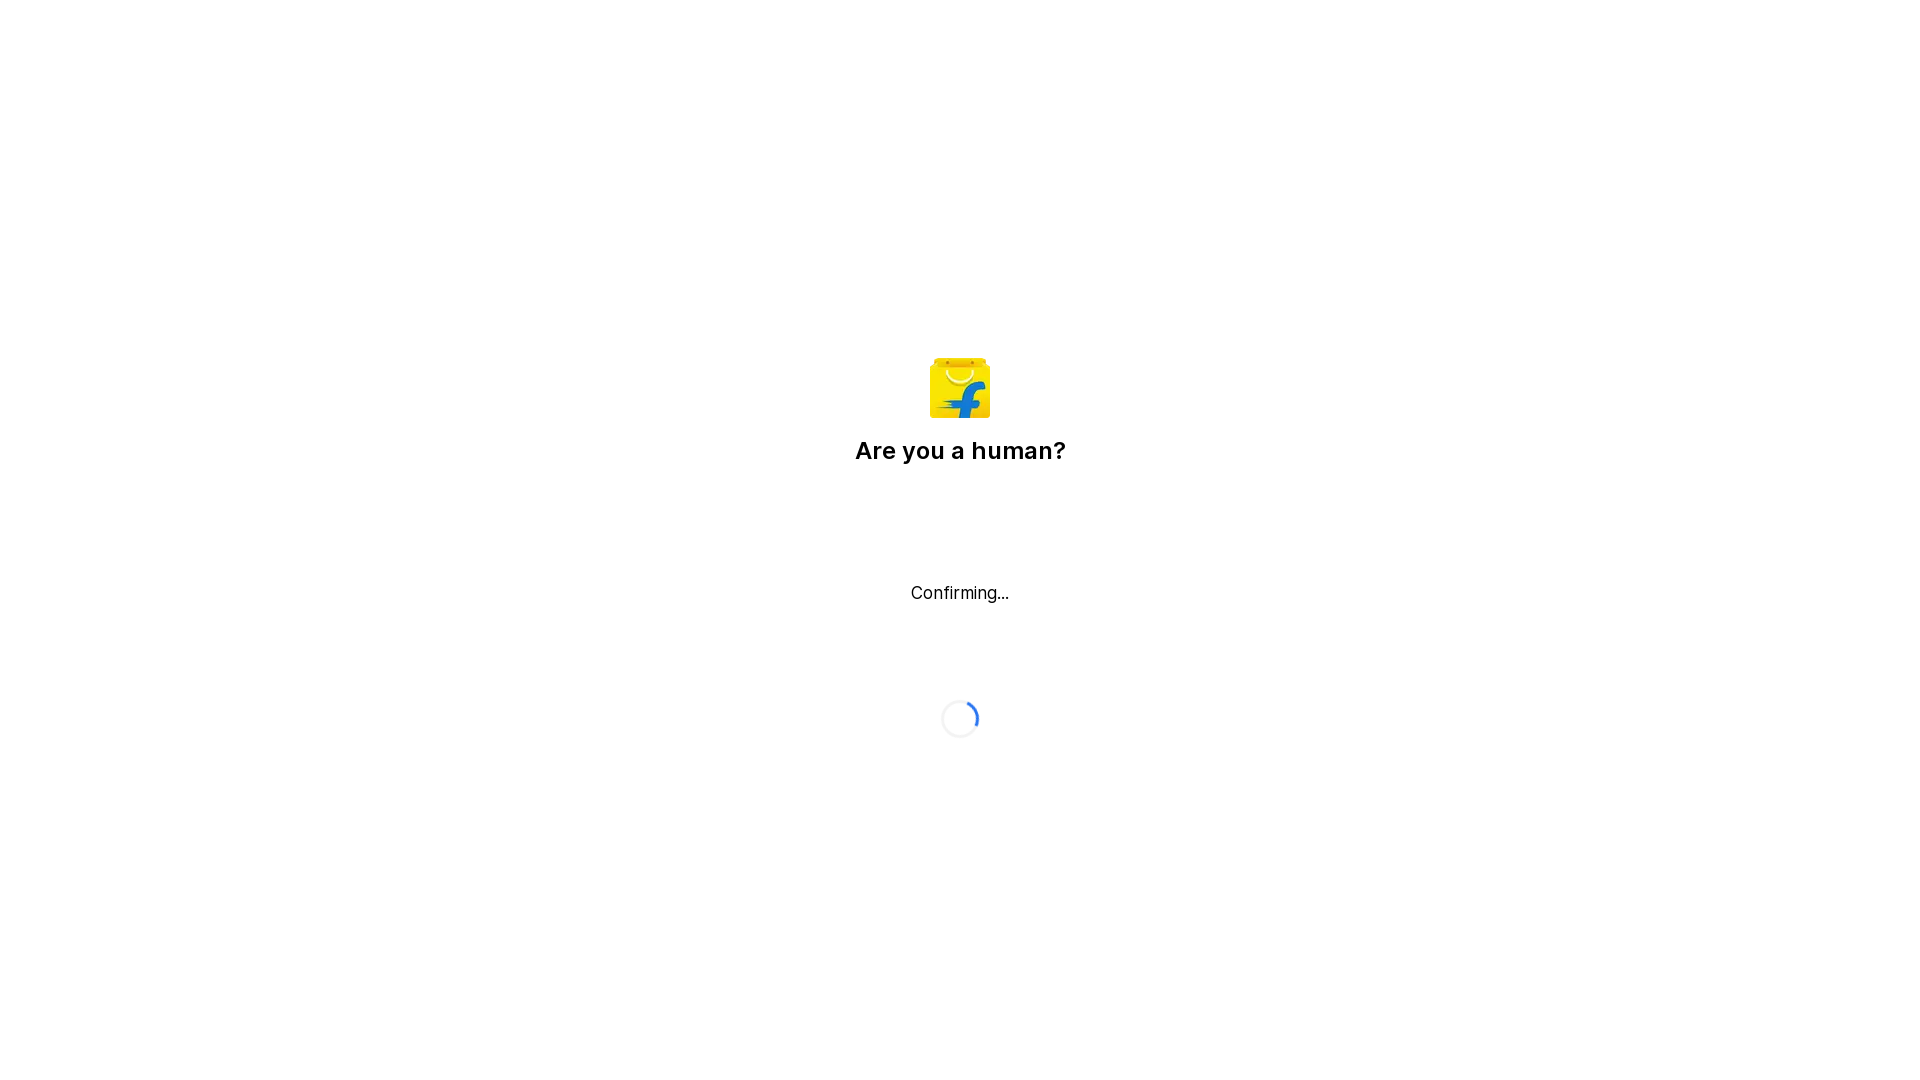

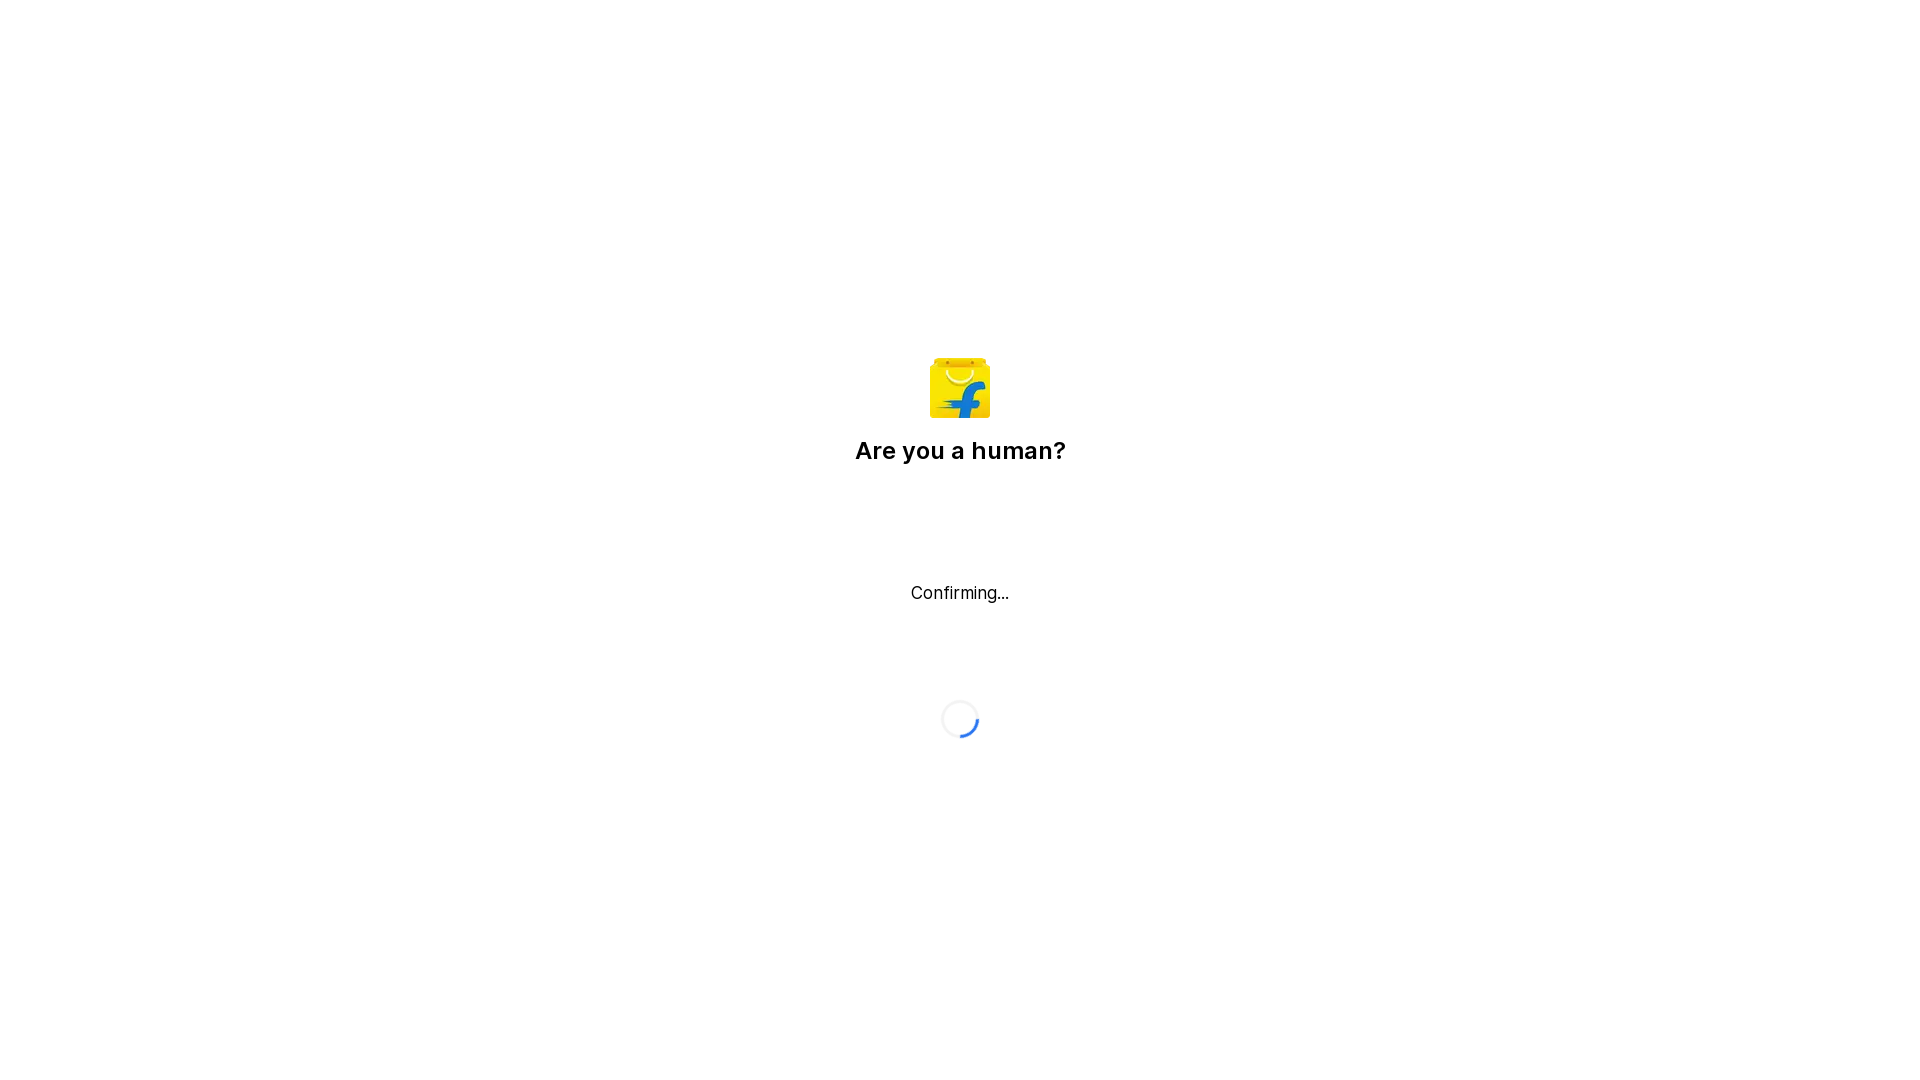